Tests file upload functionality by selecting a file and clicking the upload button, then verifying the success message is displayed.

Starting URL: https://the-internet.herokuapp.com/upload

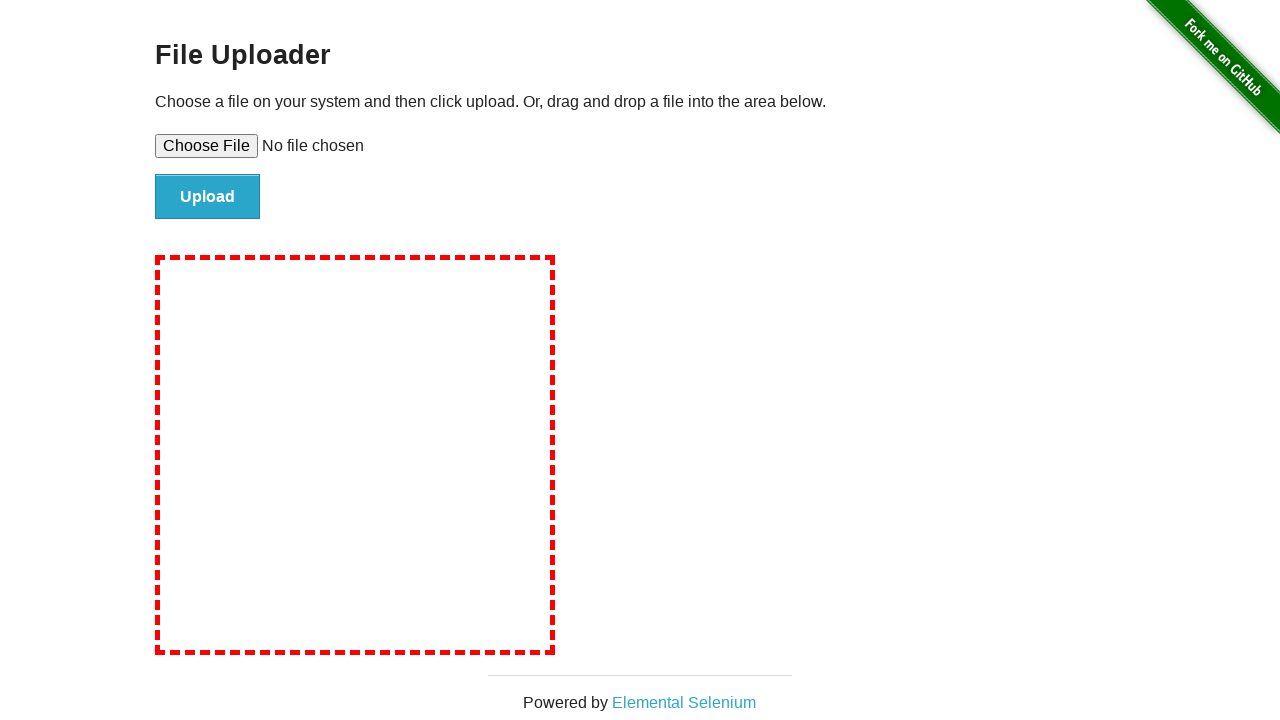

Selected file for upload using file input element
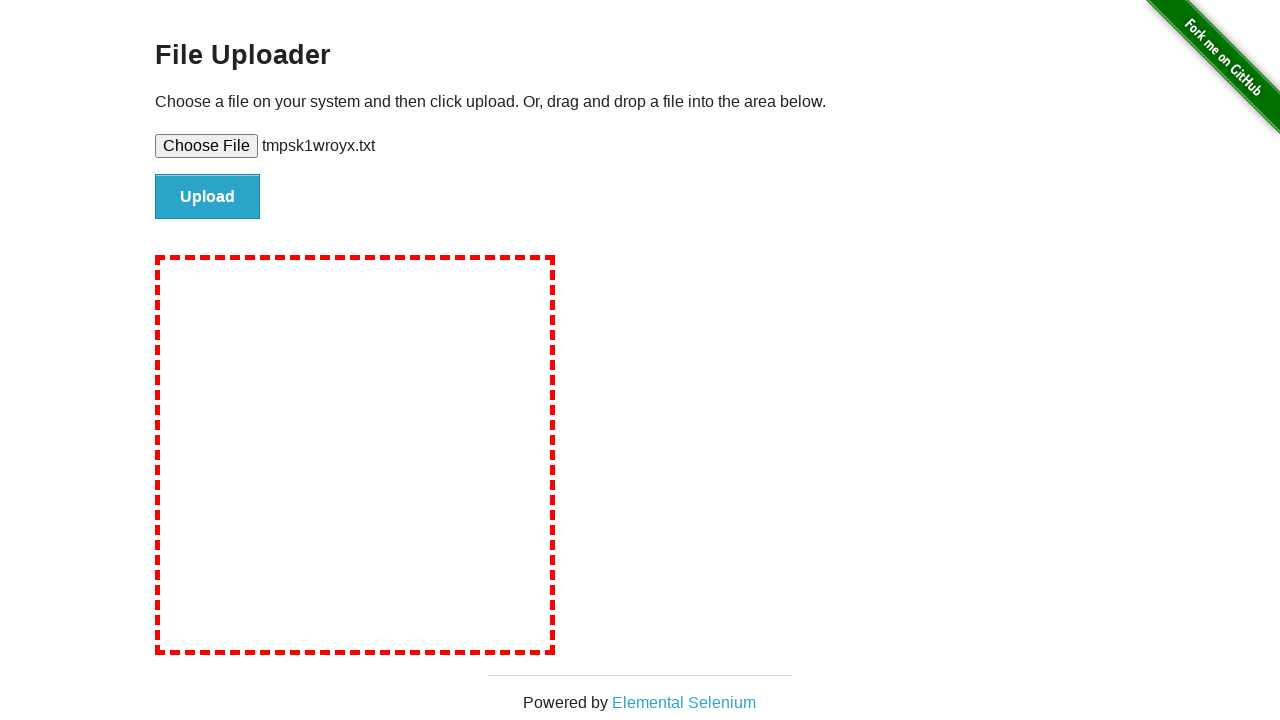

Clicked the upload button to submit the file at (208, 197) on #file-submit
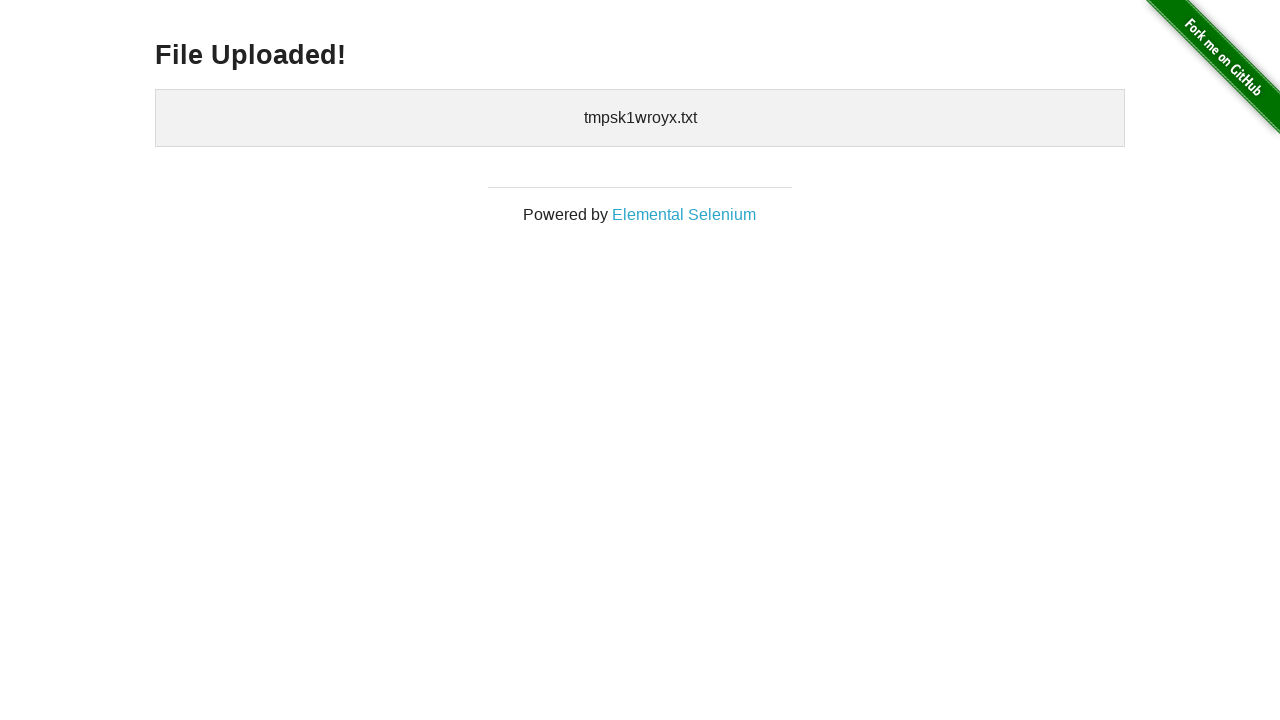

Waited for success message heading to appear
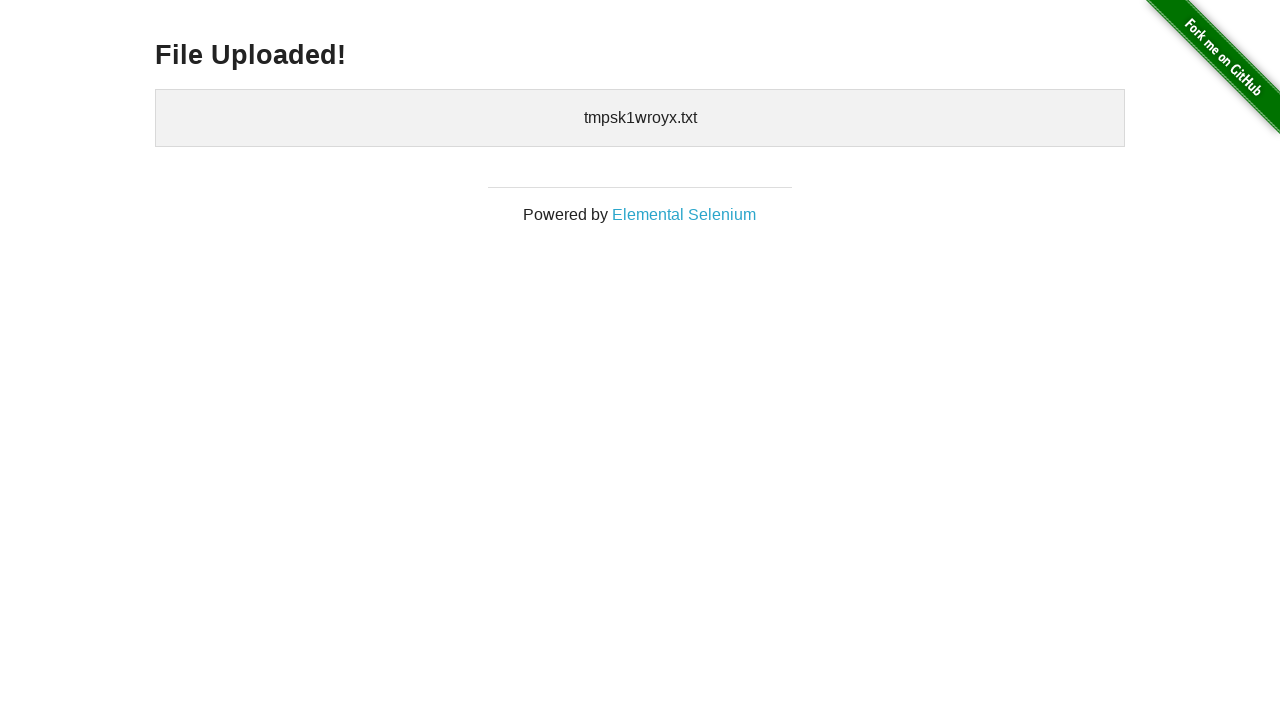

Located the success message heading element
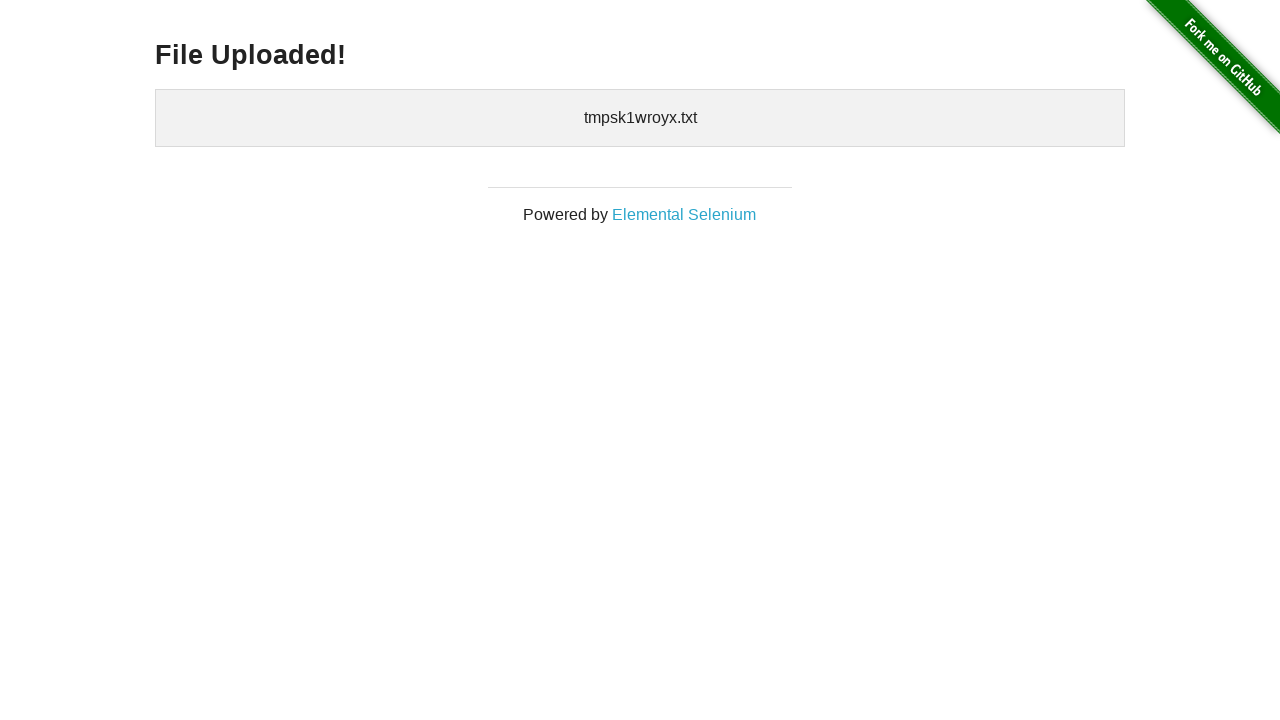

Verified that the success message is visible
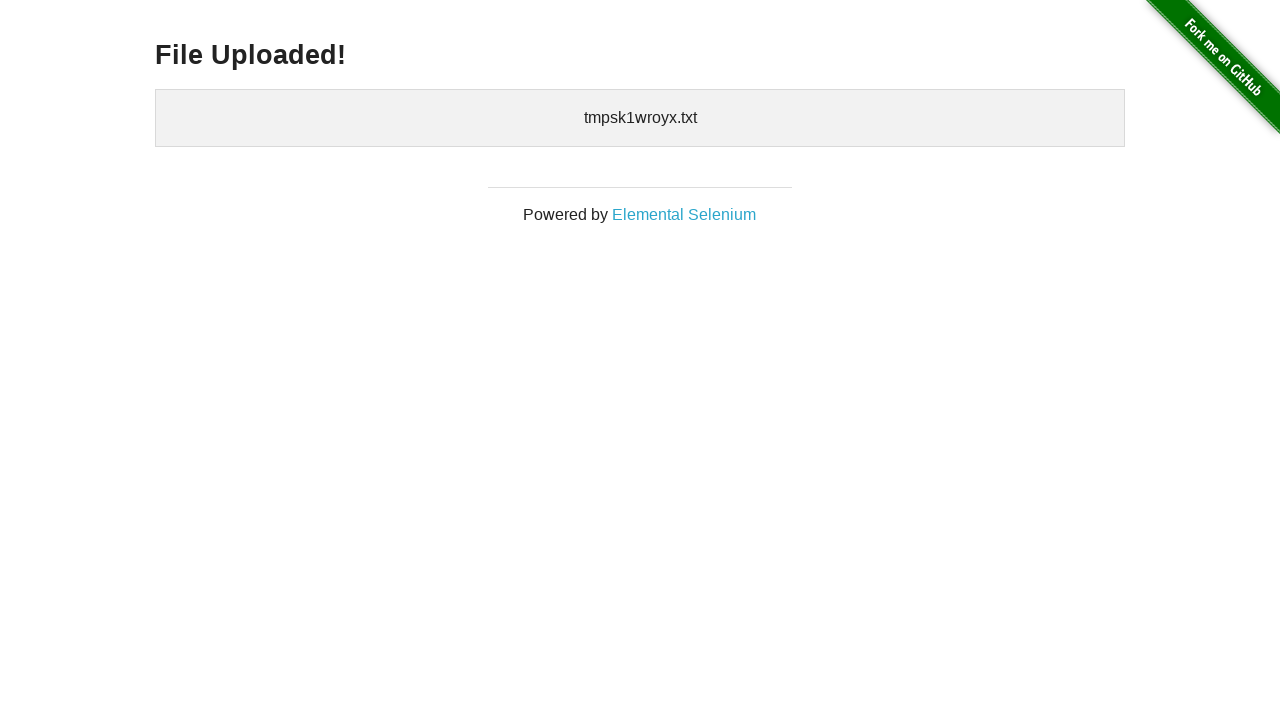

Cleaned up temporary file
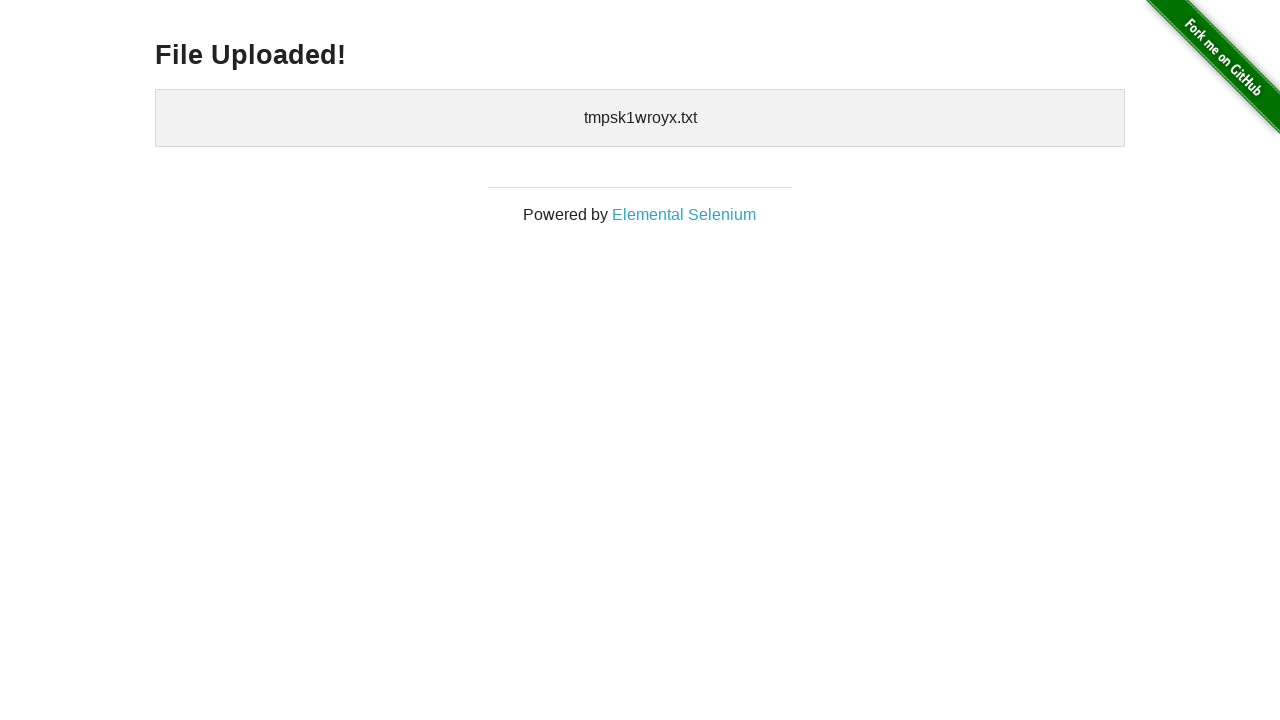

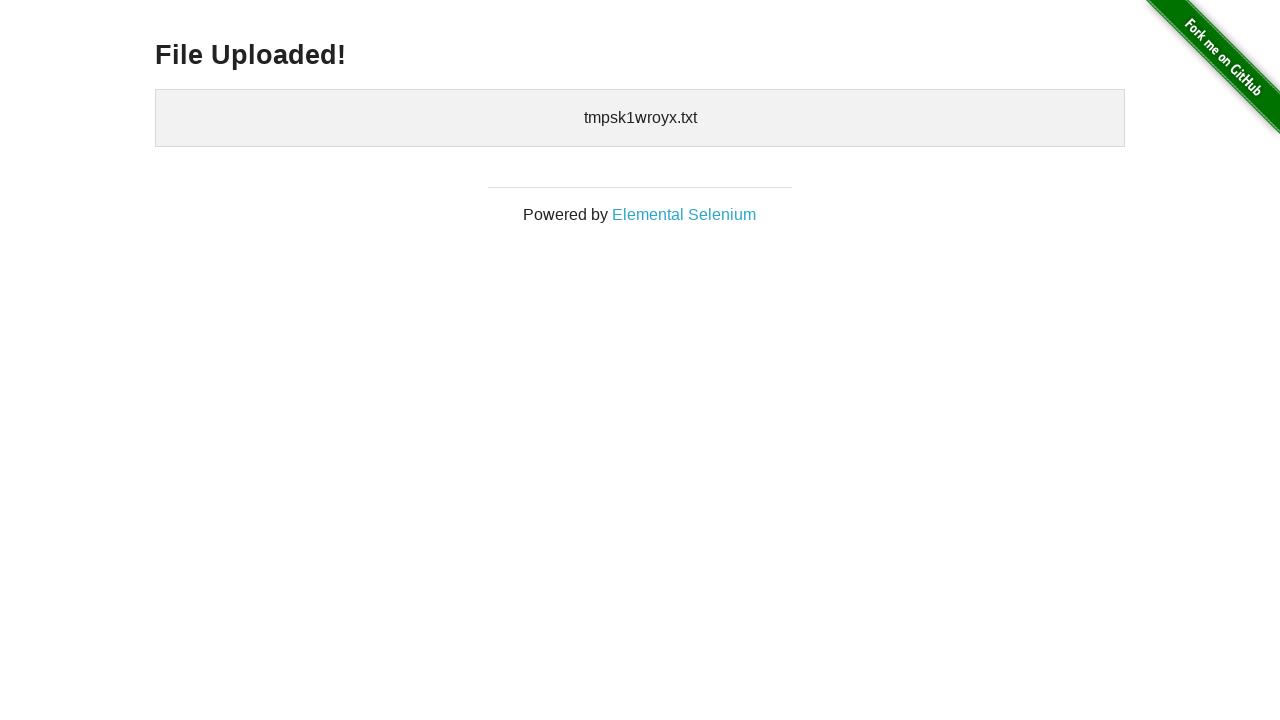